Tests the text box form functionality by navigating to Elements section, filling in name and email fields, submitting the form, and verifying the output displays correctly

Starting URL: https://demoqa.com

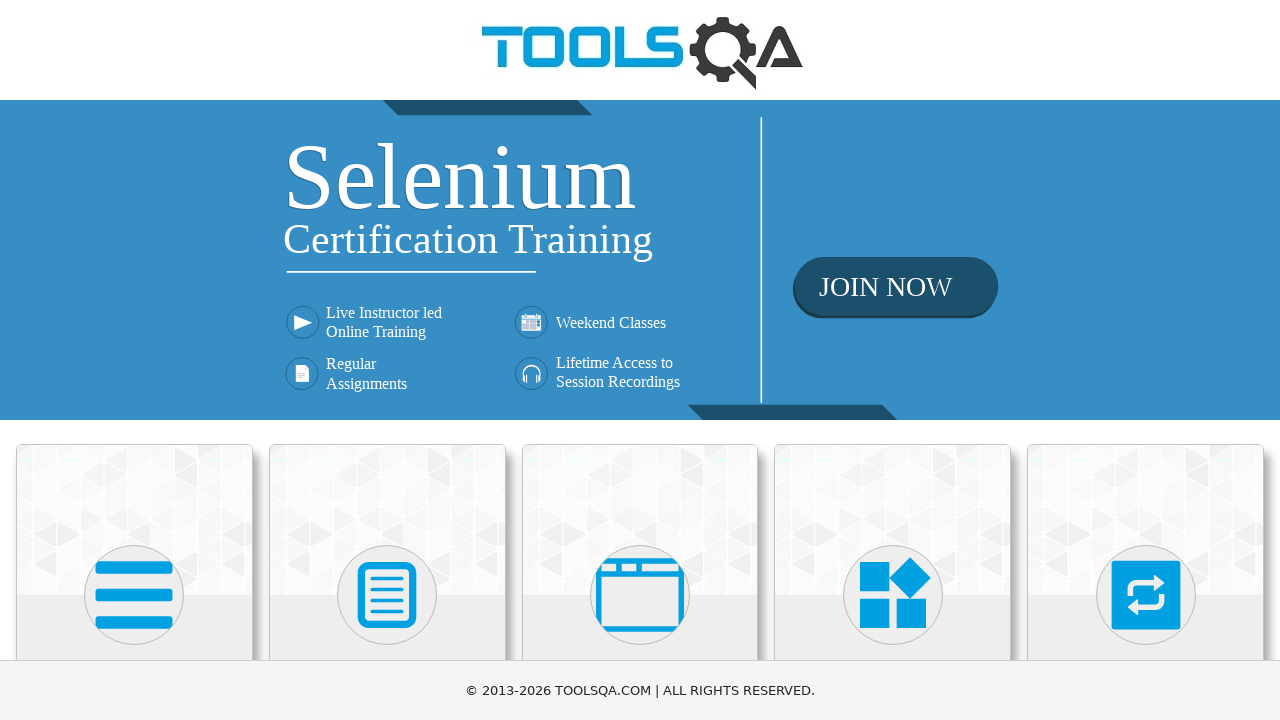

Clicked on the Elements card at (134, 520) on xpath=//div[@class='card-up'][1]
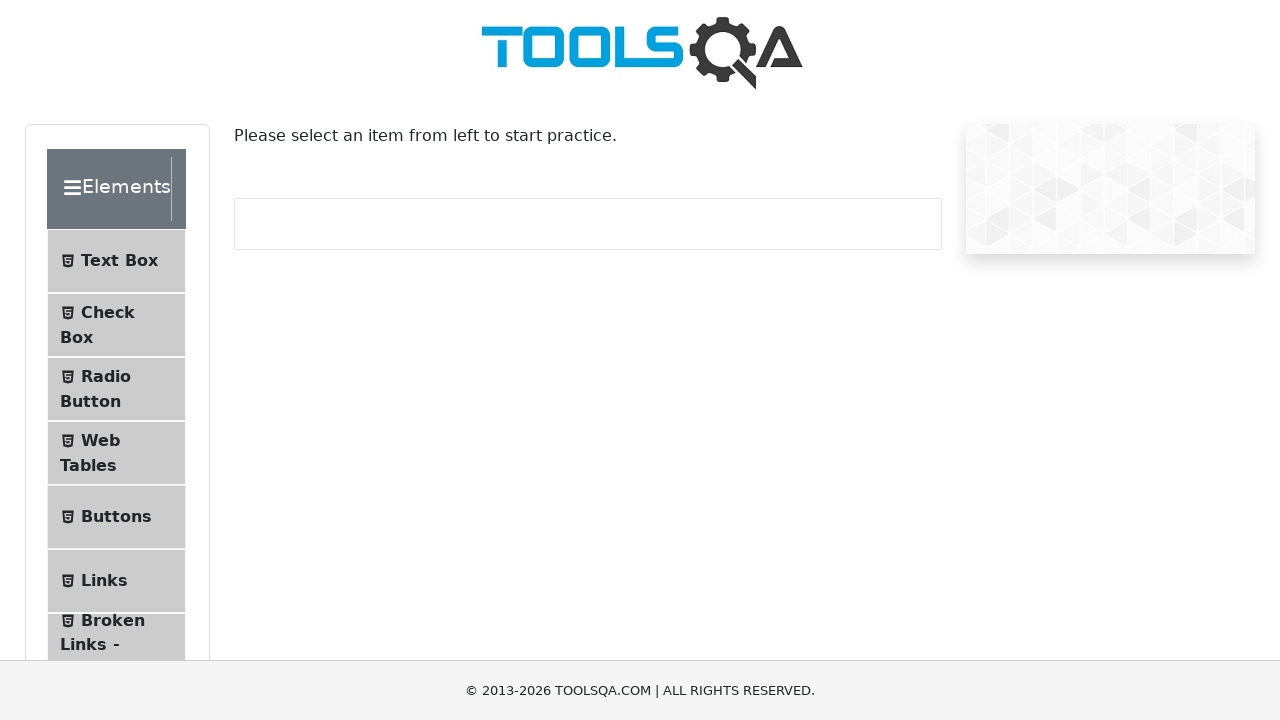

Clicked on Text Box menu item at (119, 261) on xpath=//span[contains(text(), 'Text Box')]
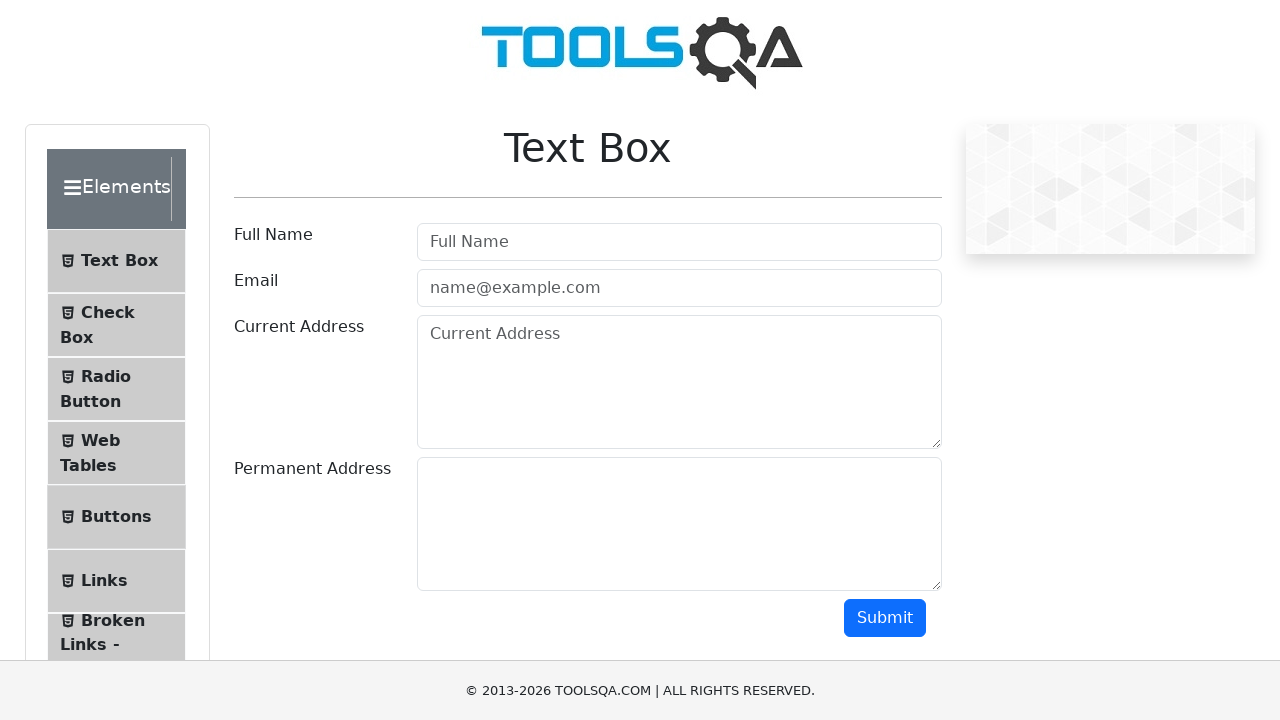

Filled in name field with 'Jane Dou' on #userName
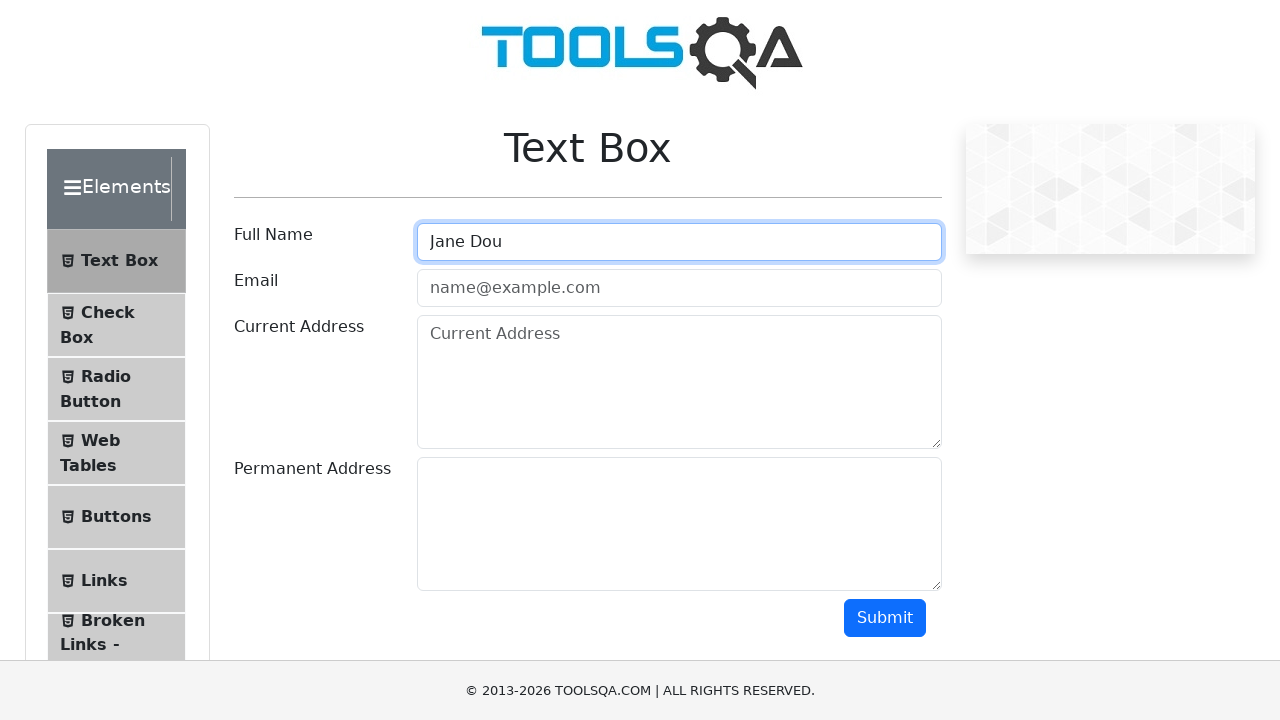

Filled in email field with 'example@example.com' on #userEmail
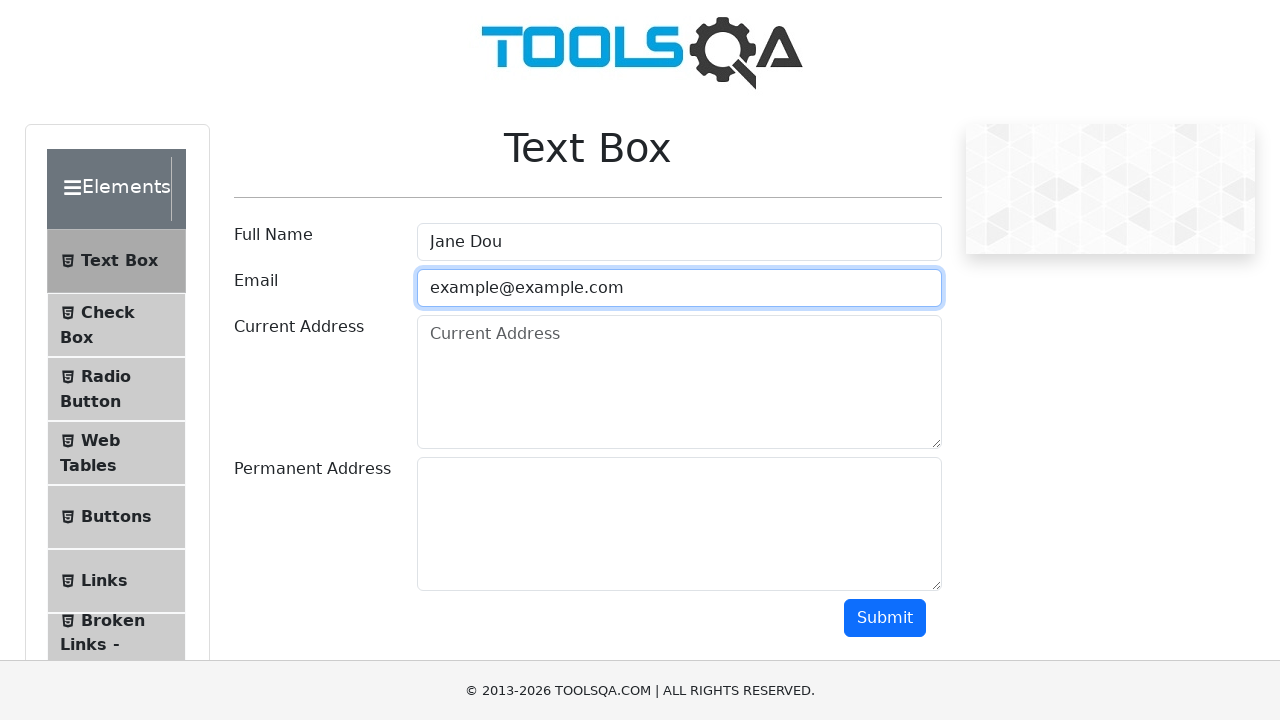

Clicked submit button to submit the form at (885, 618) on #submit
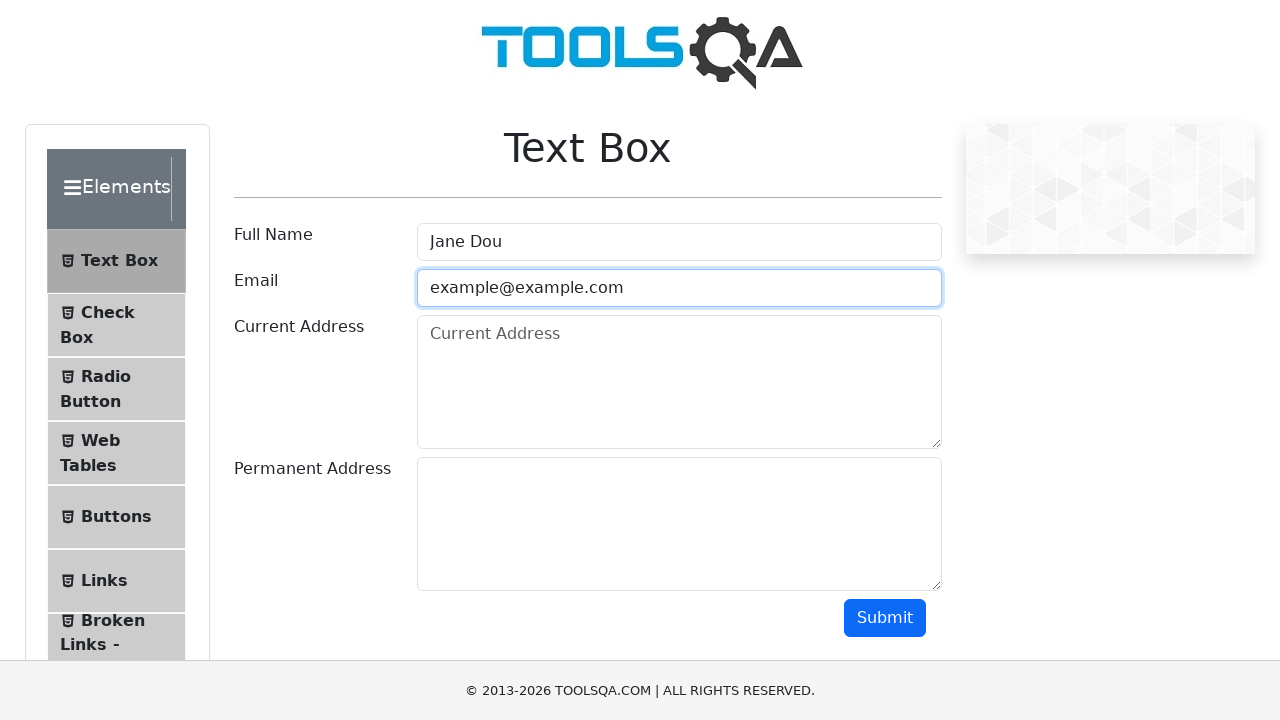

Name output field appeared
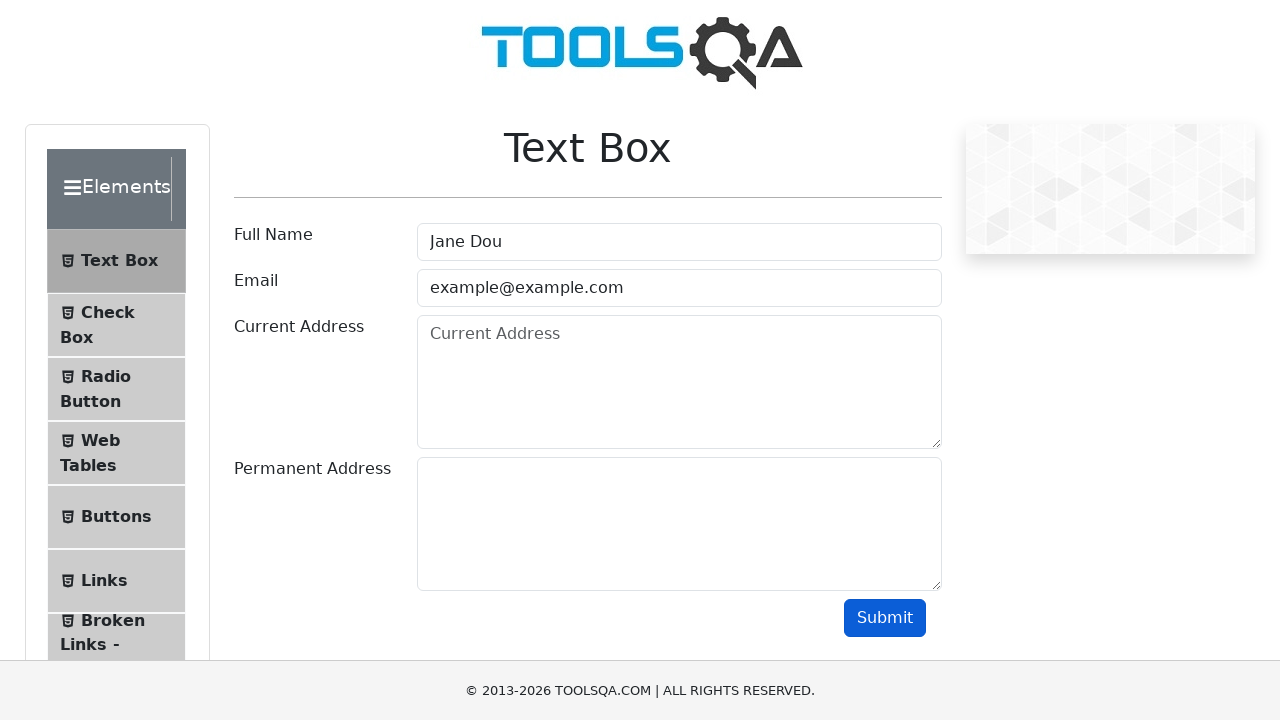

Email output field appeared
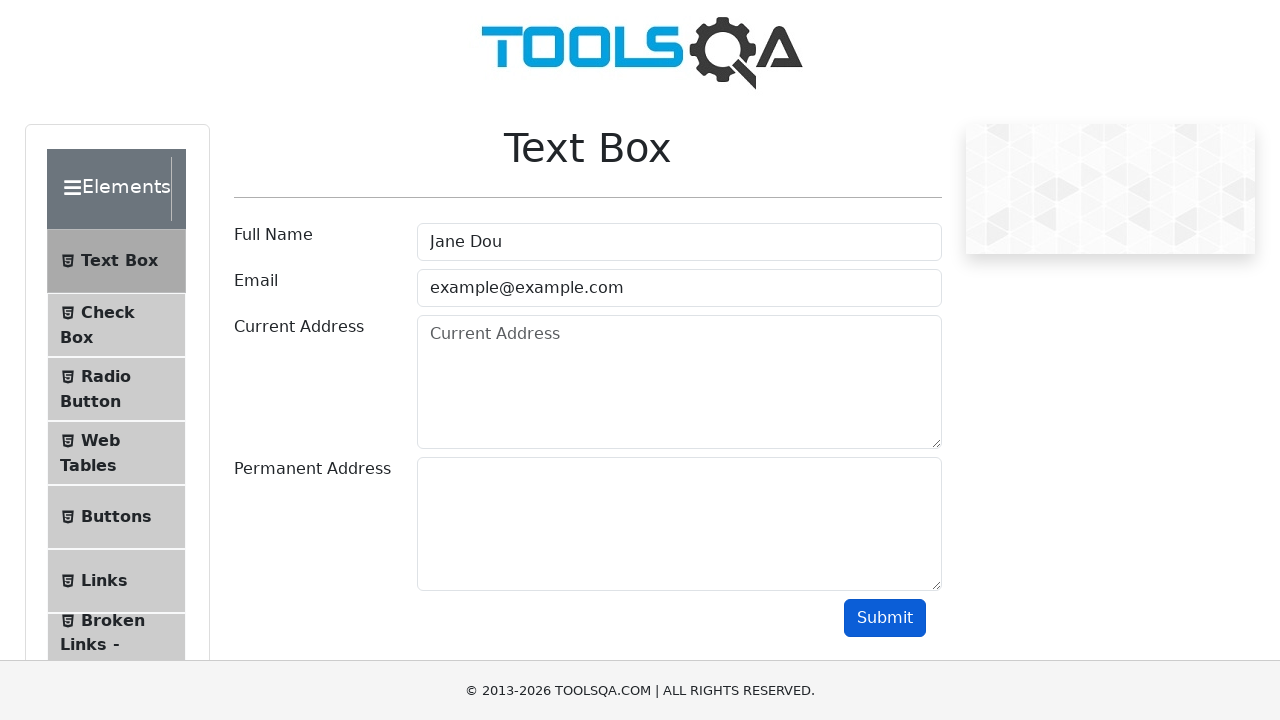

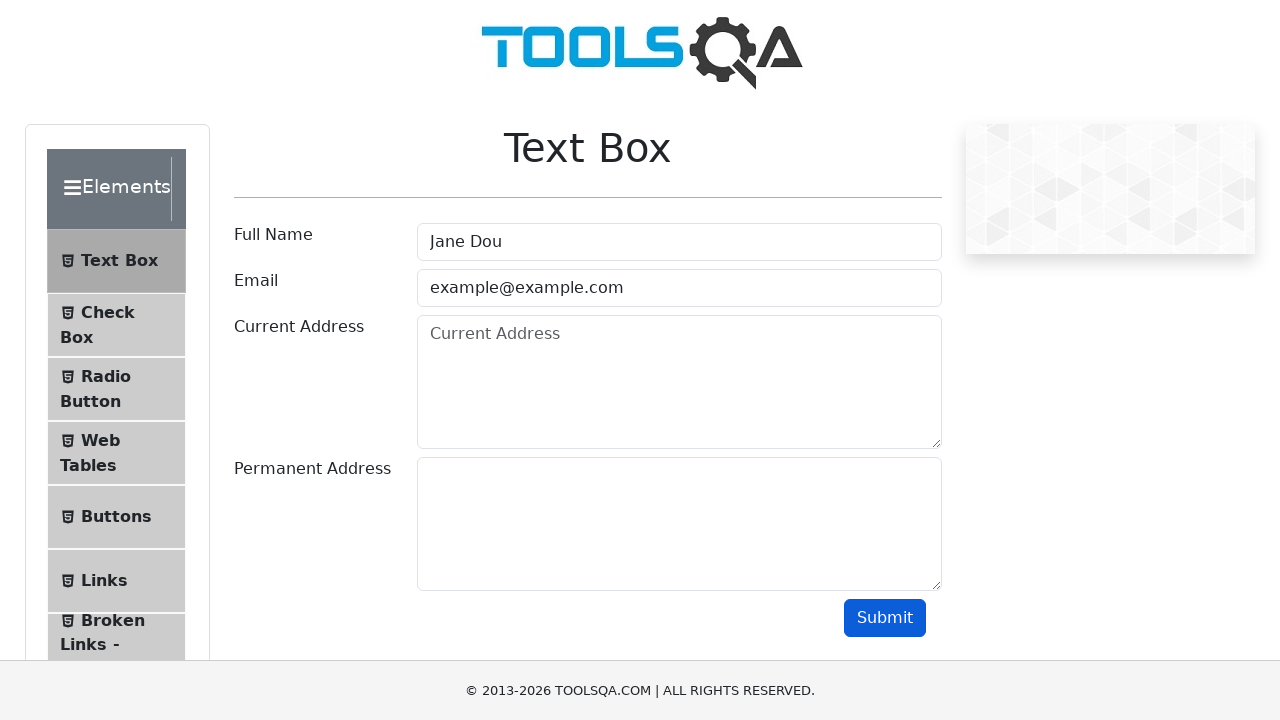